Navigates to ESPN Cricinfo website and performs hover actions over each main menu item in sequence

Starting URL: https://www.espncricinfo.com

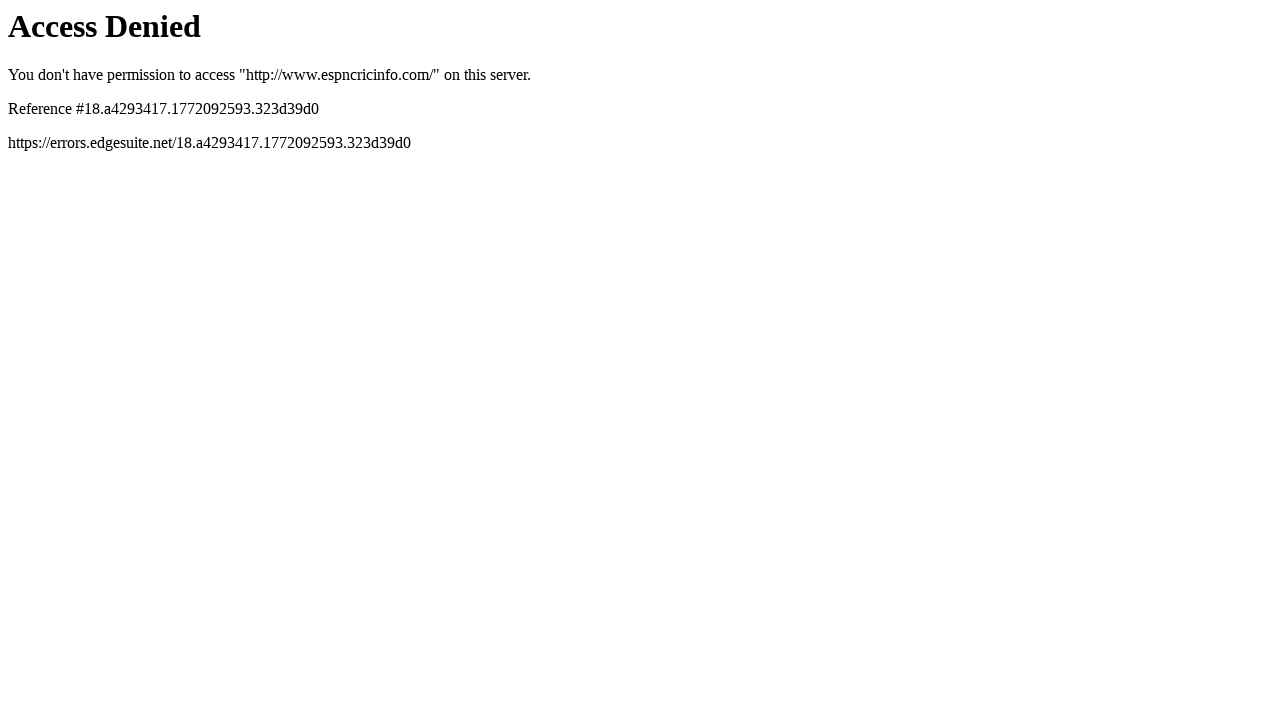

Navigated to ESPN Cricinfo website
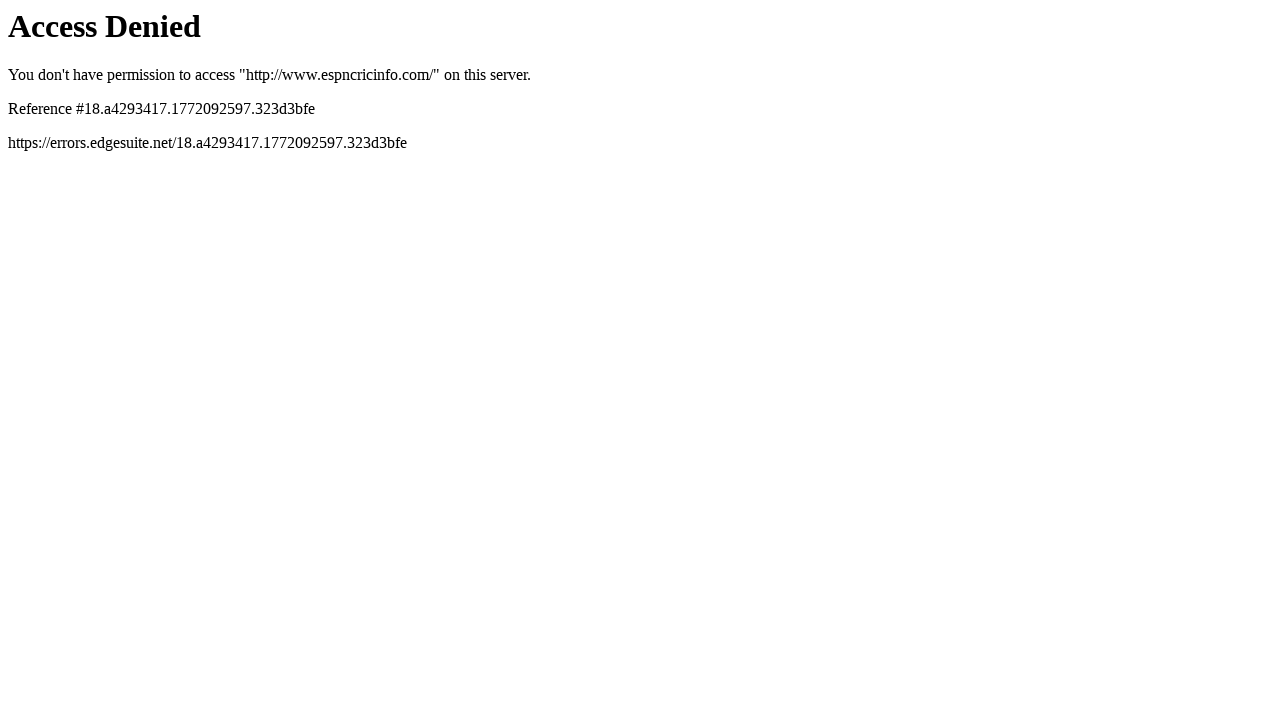

Located all main menu items
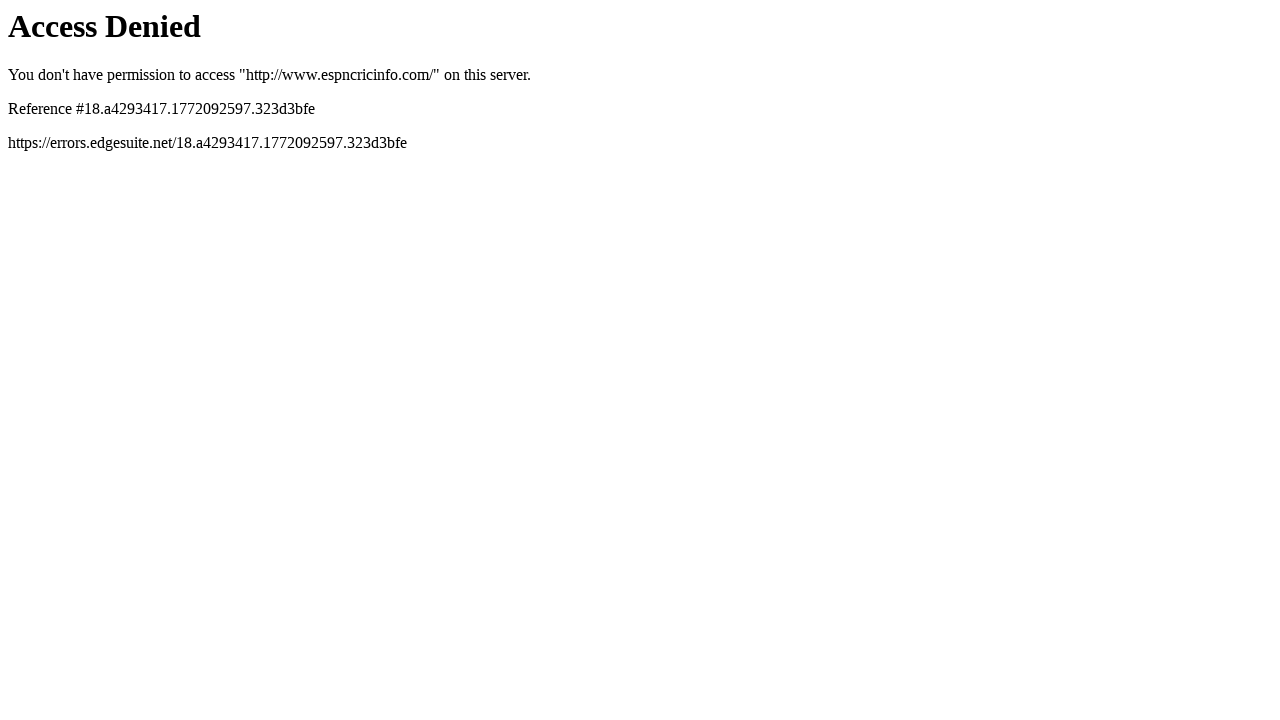

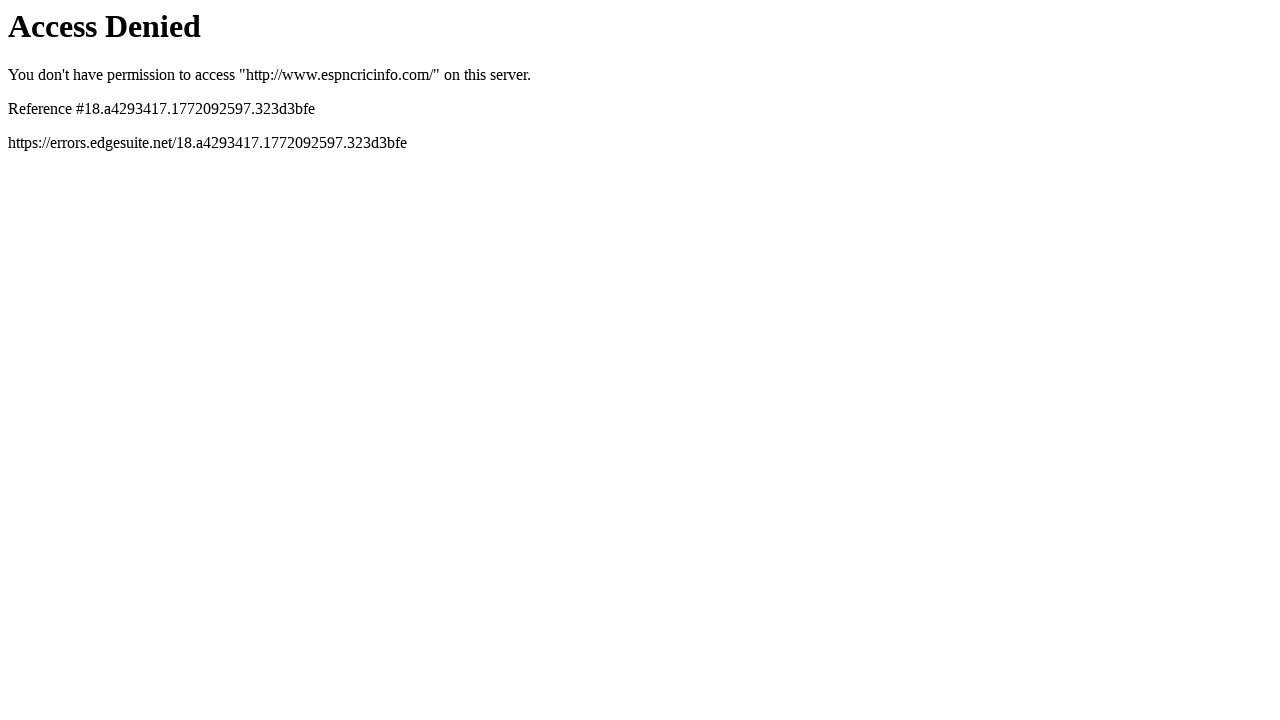